Navigates to the OTUS educational platform website and waits for the page to load

Starting URL: https://otus.ru

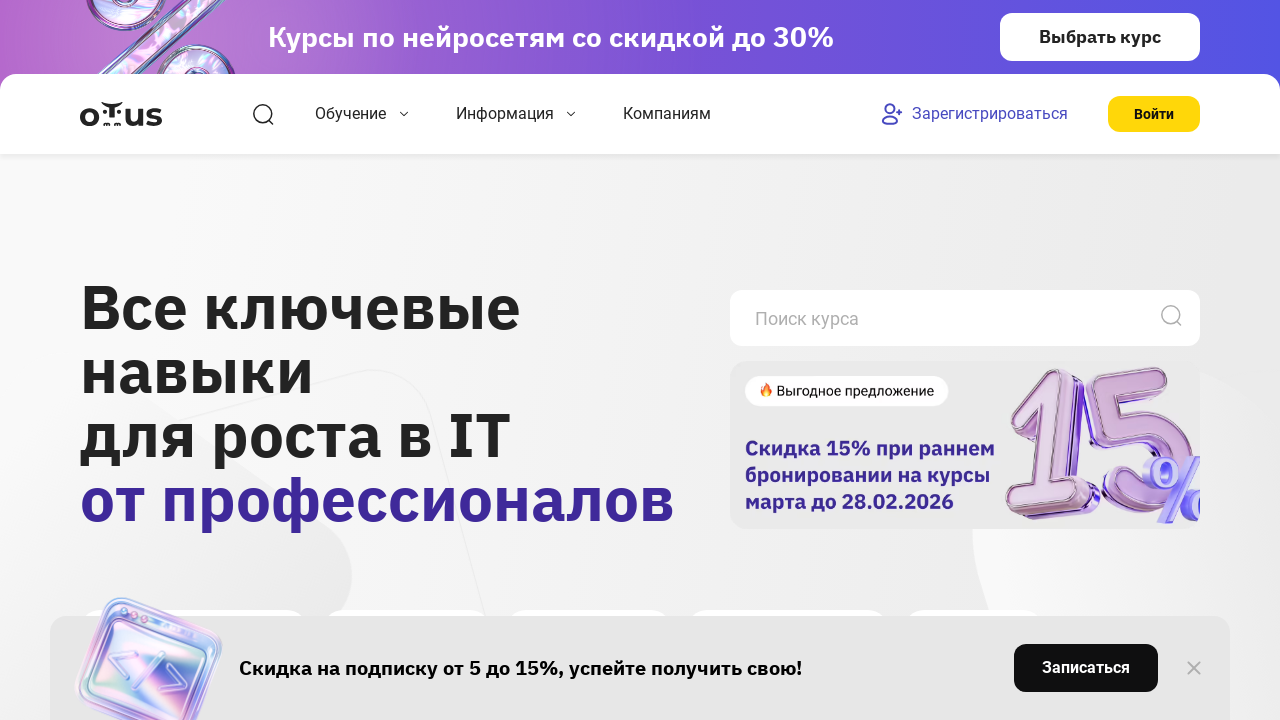

Waited for OTUS educational platform page to fully load (networkidle state reached)
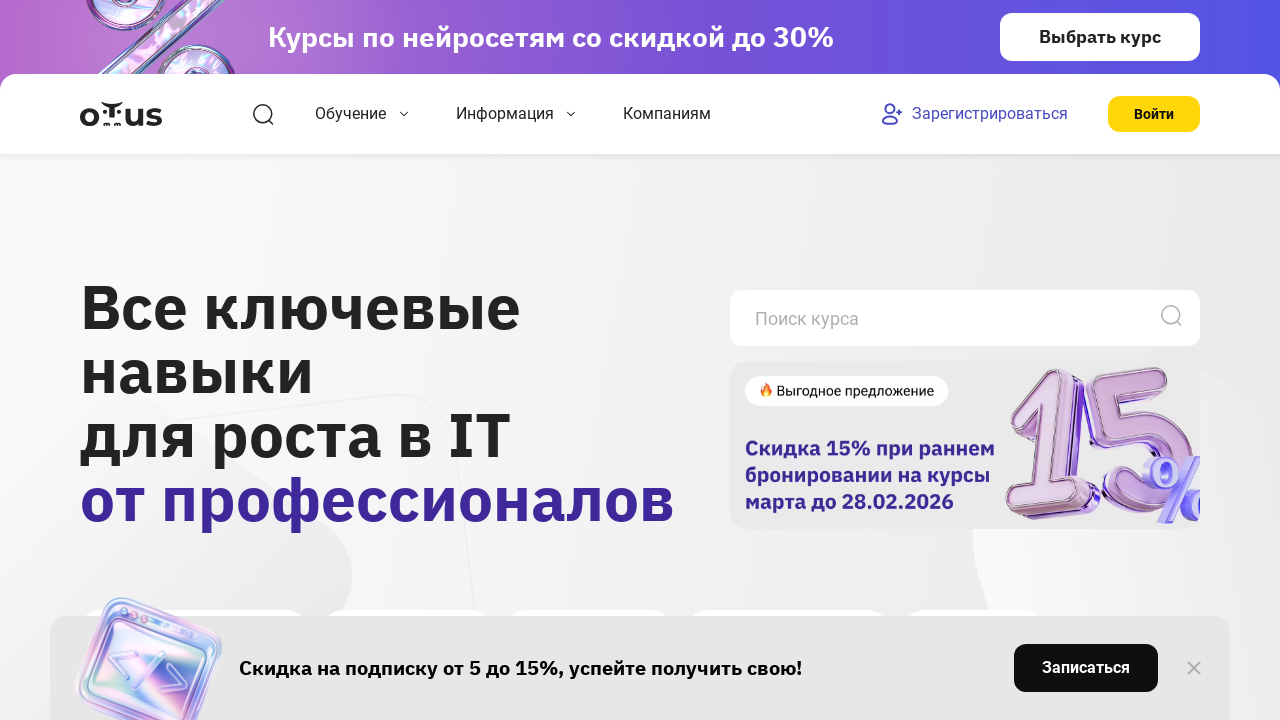

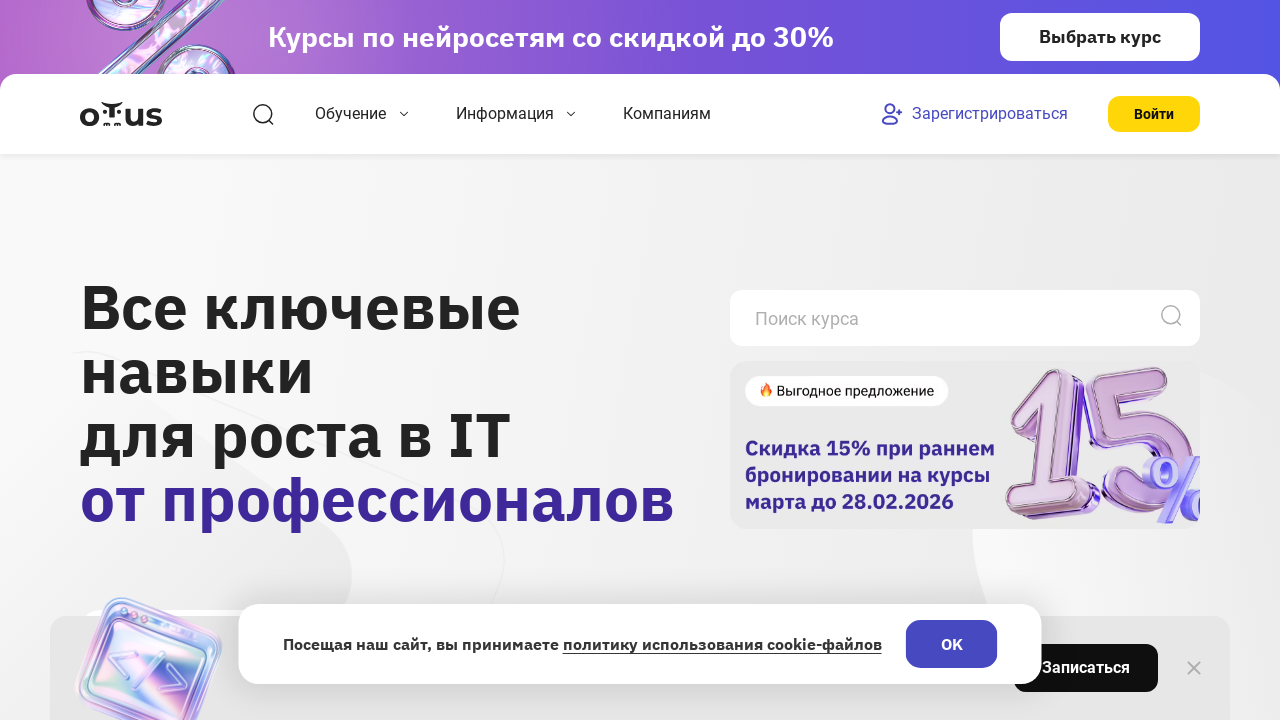